Tests adding a new todo item to a sample todo application by entering text in the input field and pressing Enter, then verifying the todo was added successfully.

Starting URL: https://lambdatest.github.io/sample-todo-app

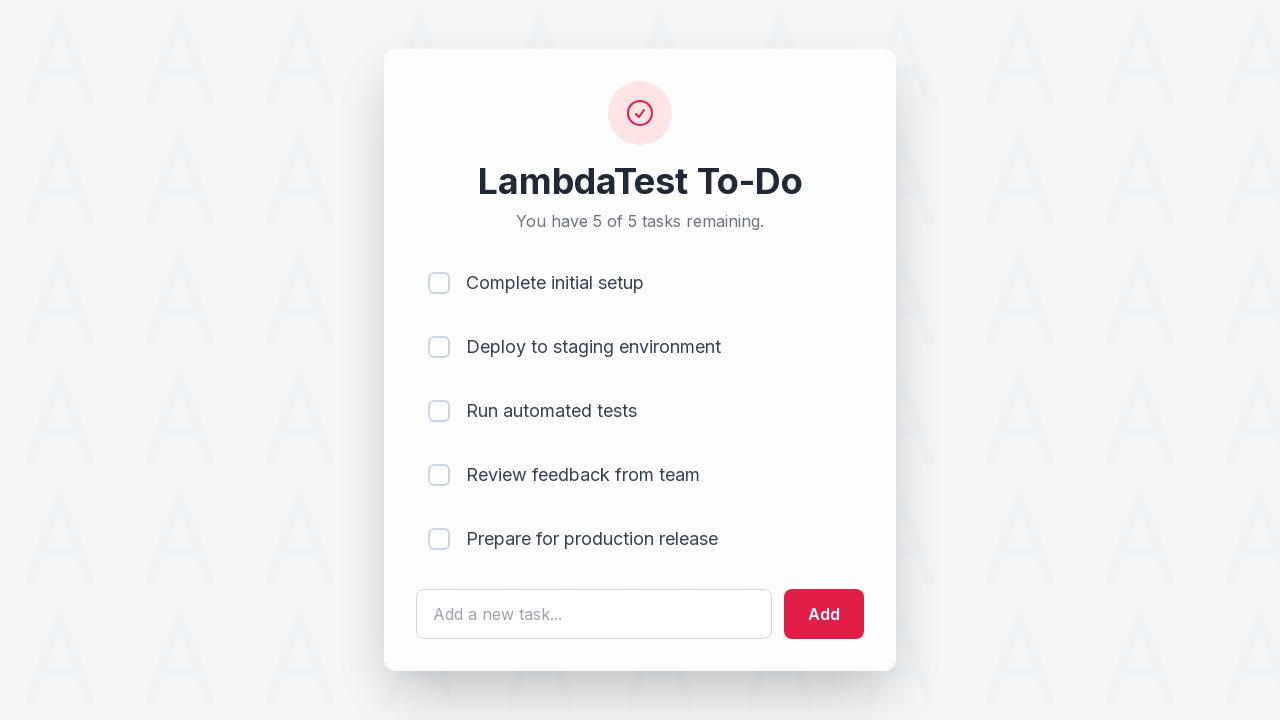

Filled todo input field with 'Learn Cypress for E2E Testing' on #sampletodotext
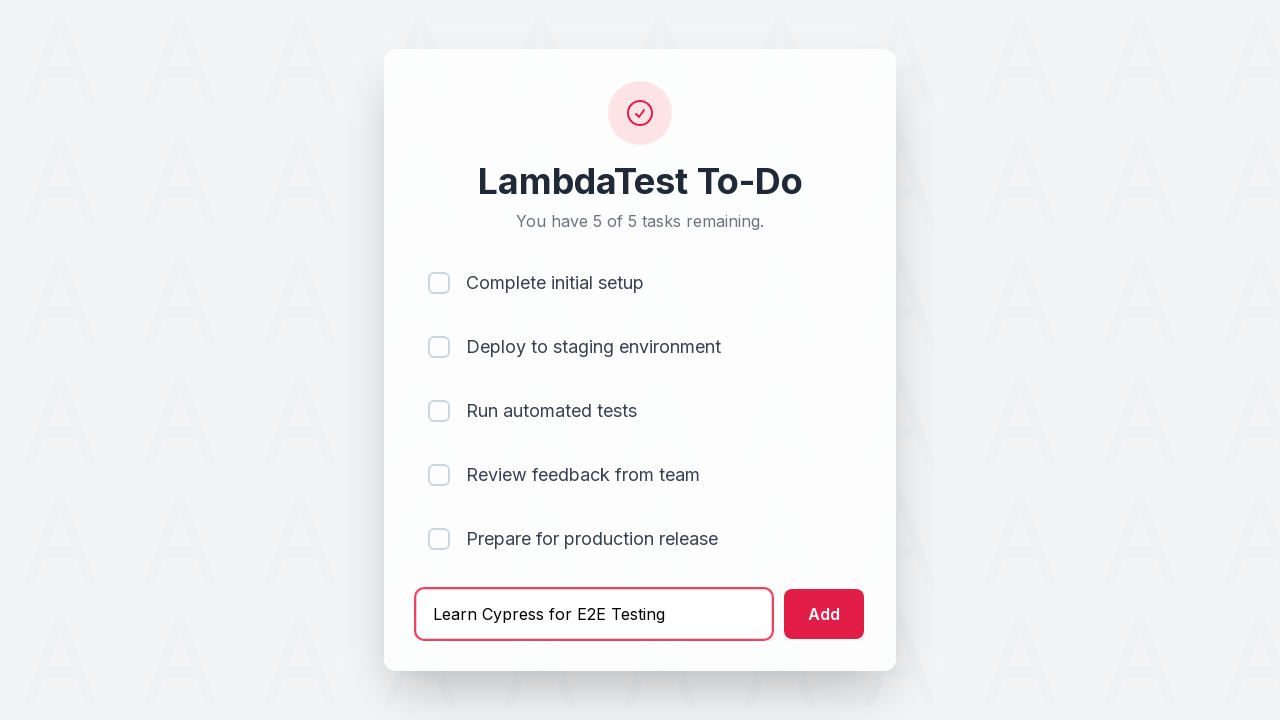

Pressed Enter to submit the new todo item on #sampletodotext
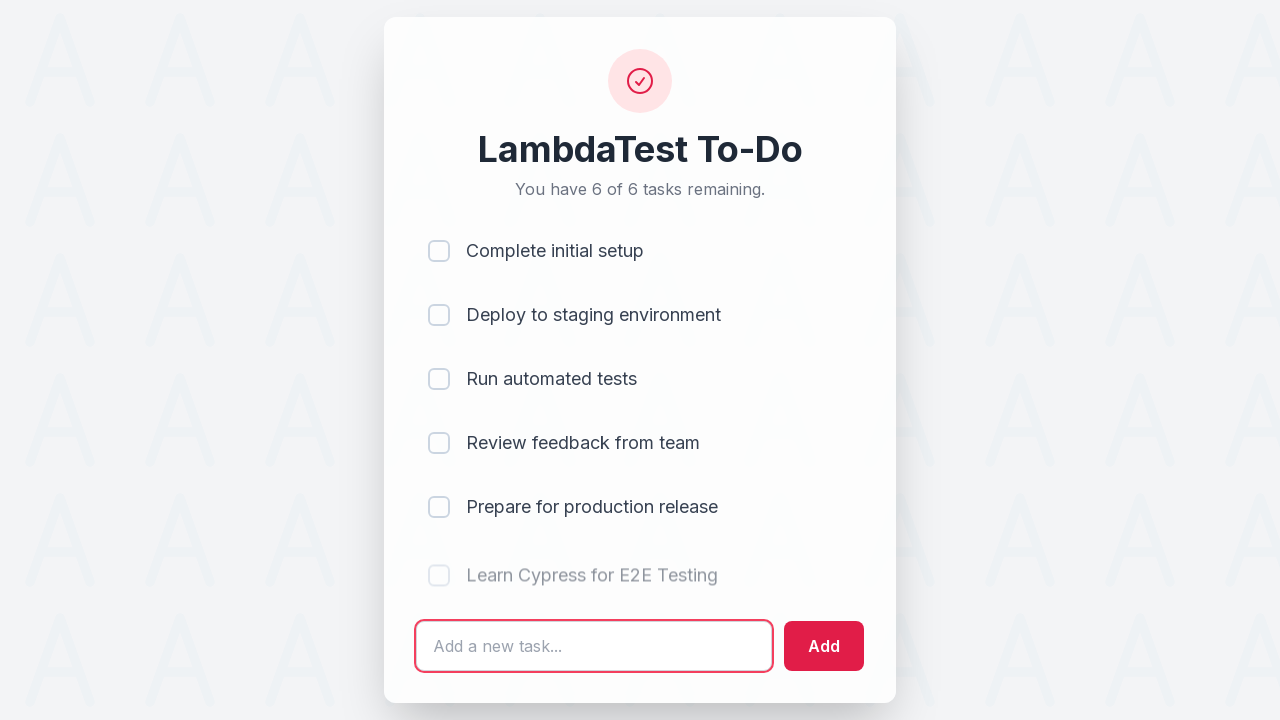

New todo item appeared in the list
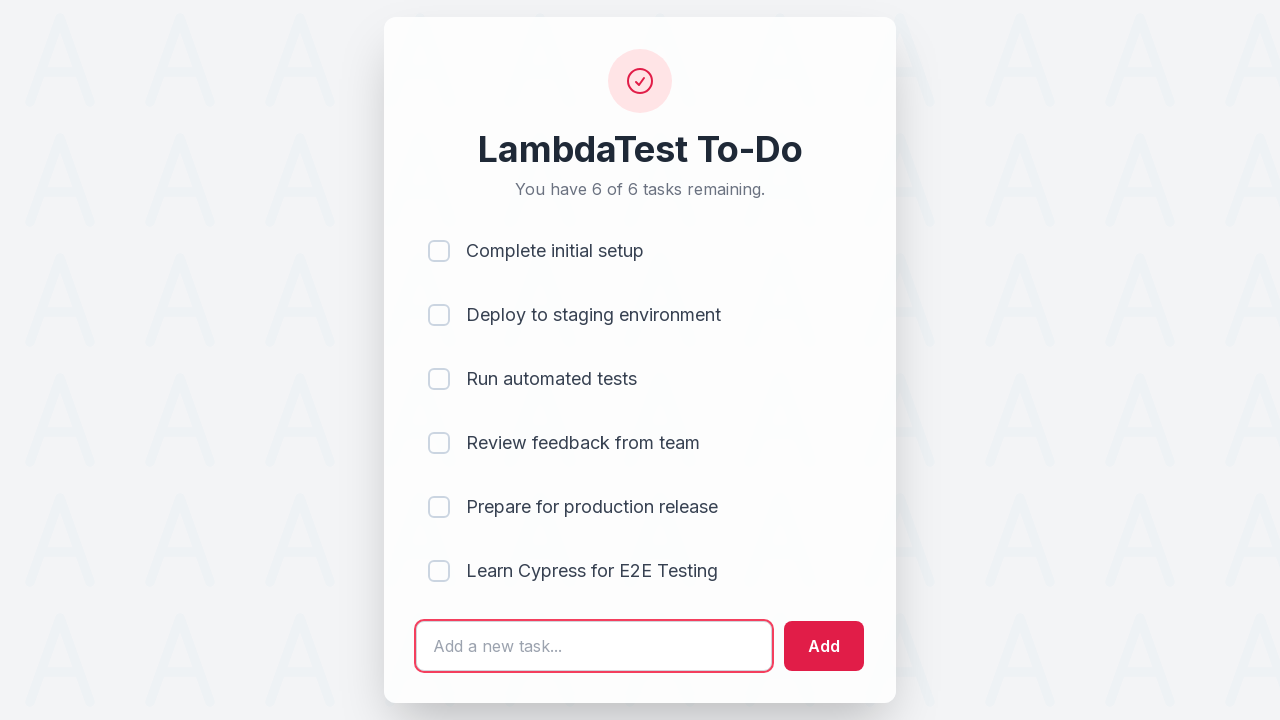

Located the last todo item in the list
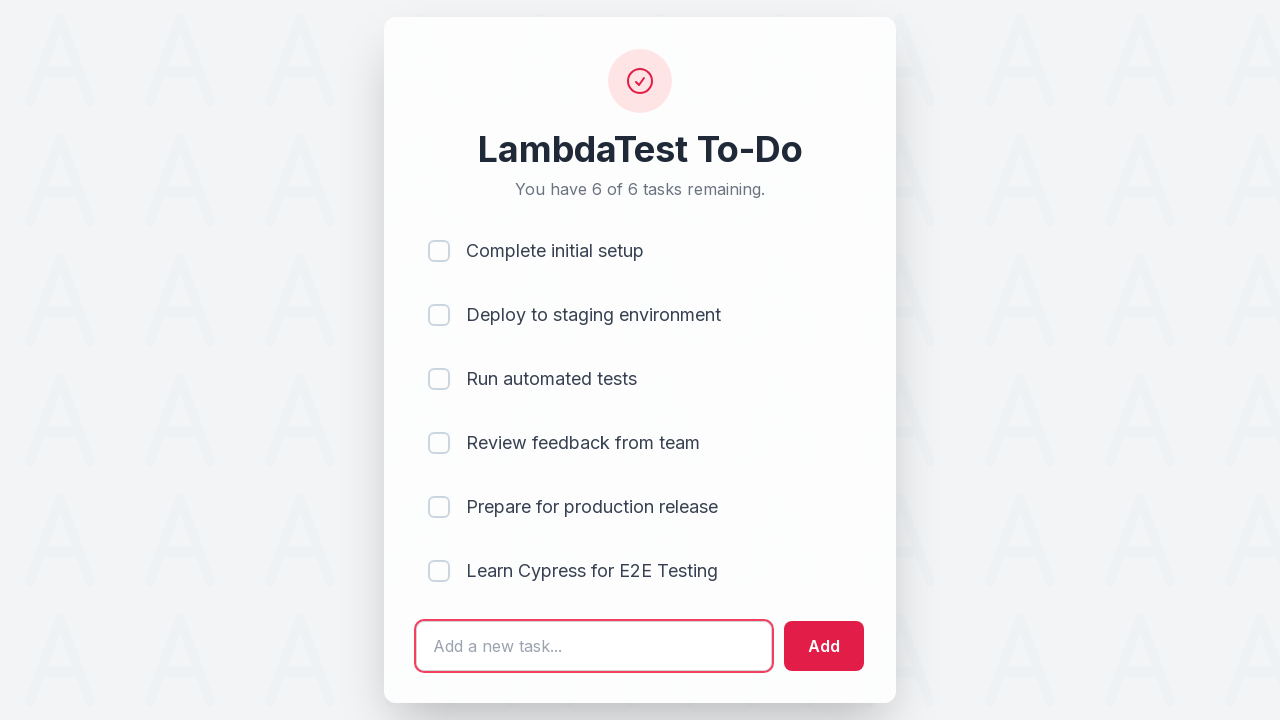

Verified the last todo item is visible
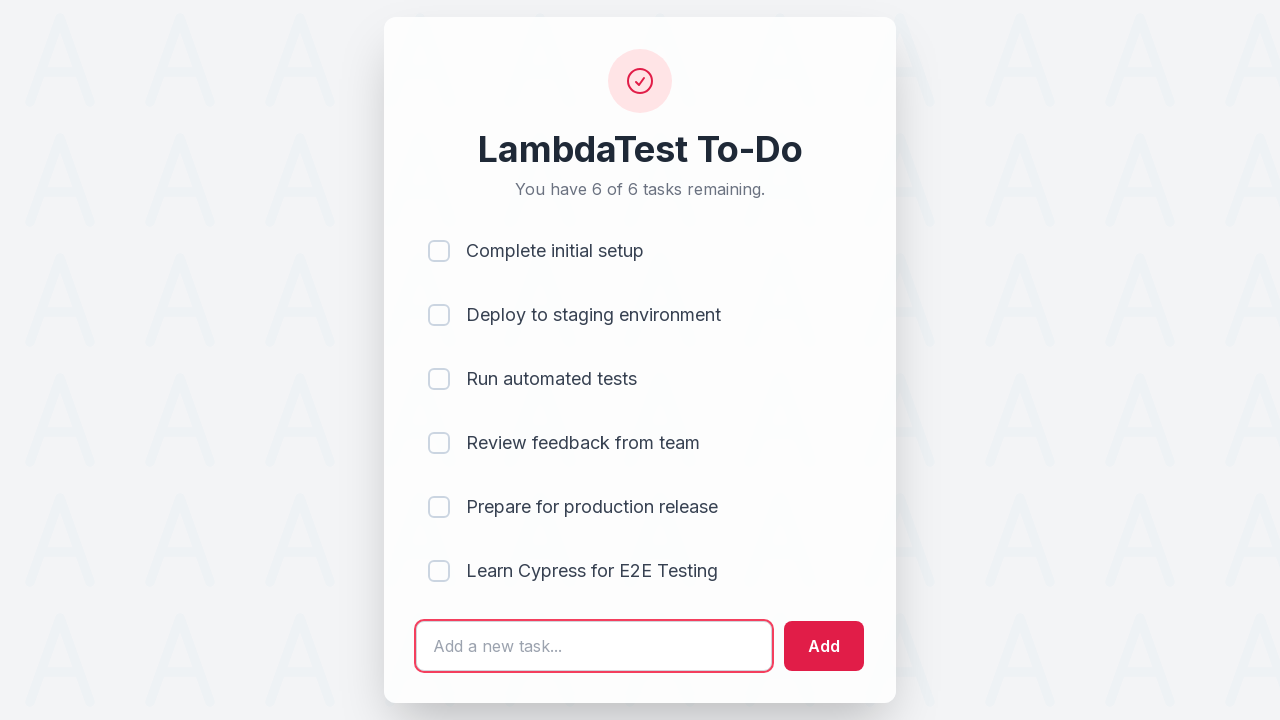

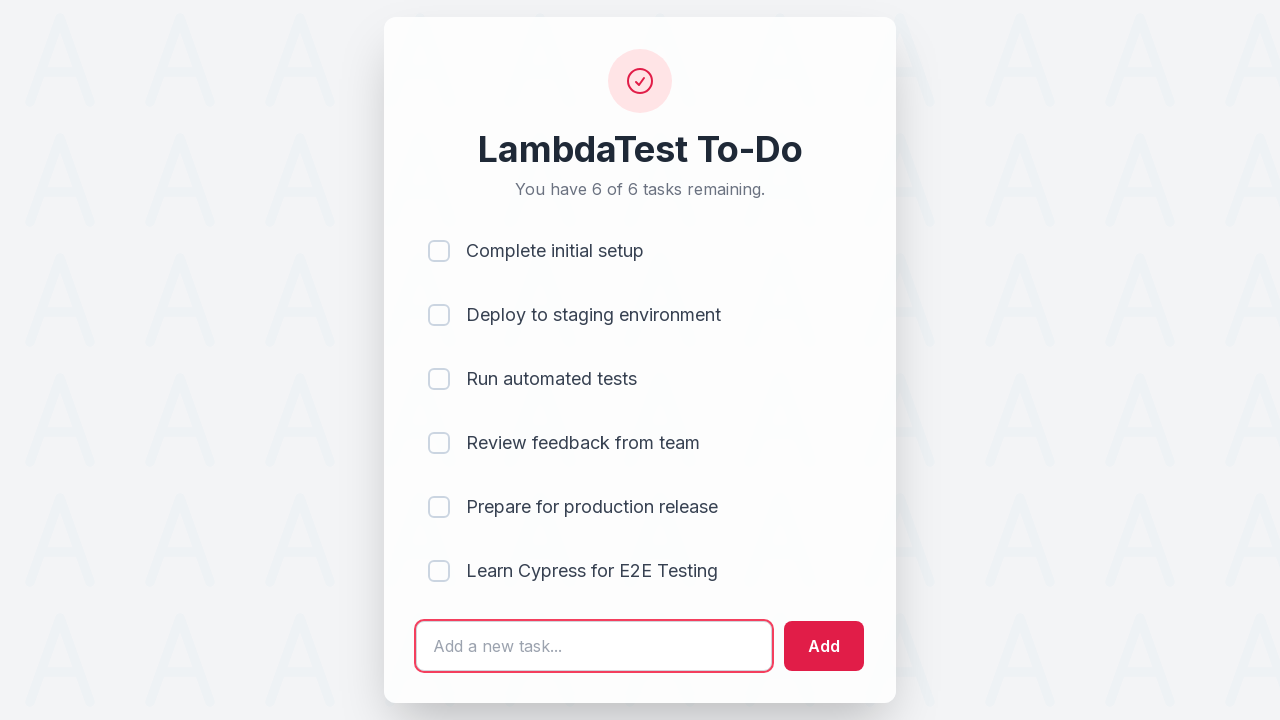